Tests table row addition functionality by clicking Add New button and filling form fields to add 5 new rows to the table

Starting URL: https://www.tutorialrepublic.com/snippets/bootstrap/table-with-add-and-delete-row-feature.php

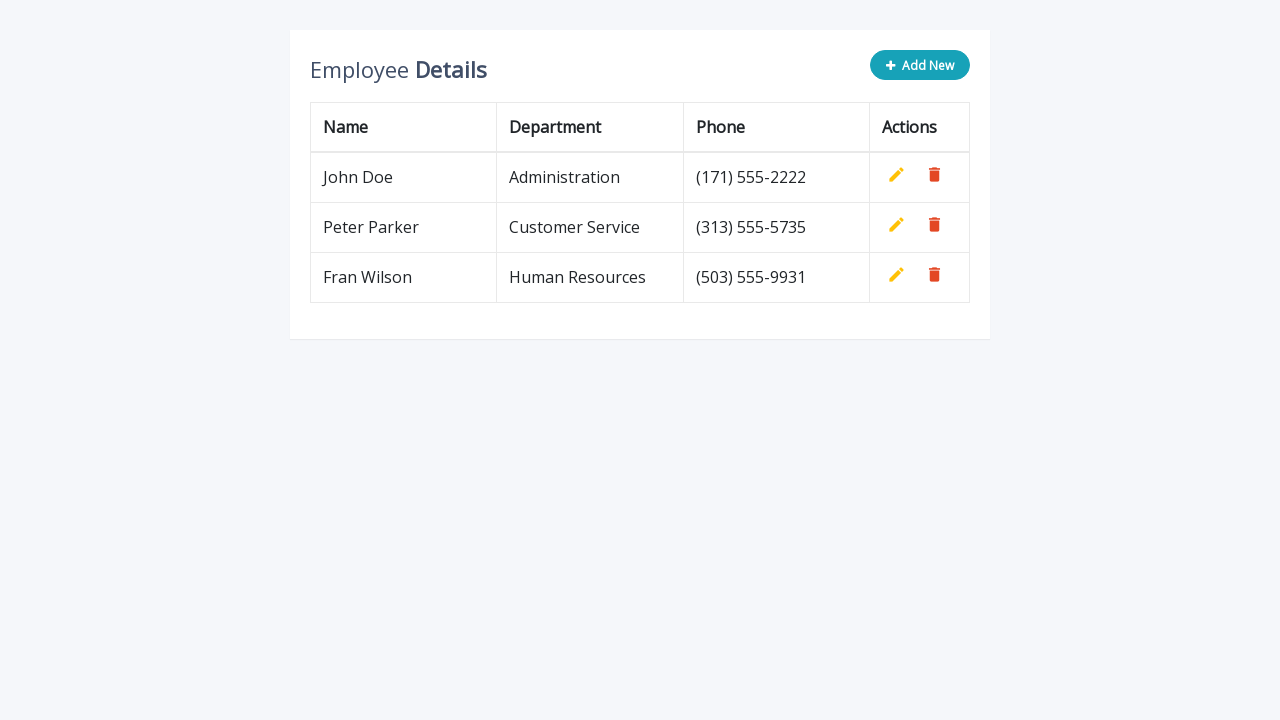

Clicked Add New button at (920, 65) on button[type='button']
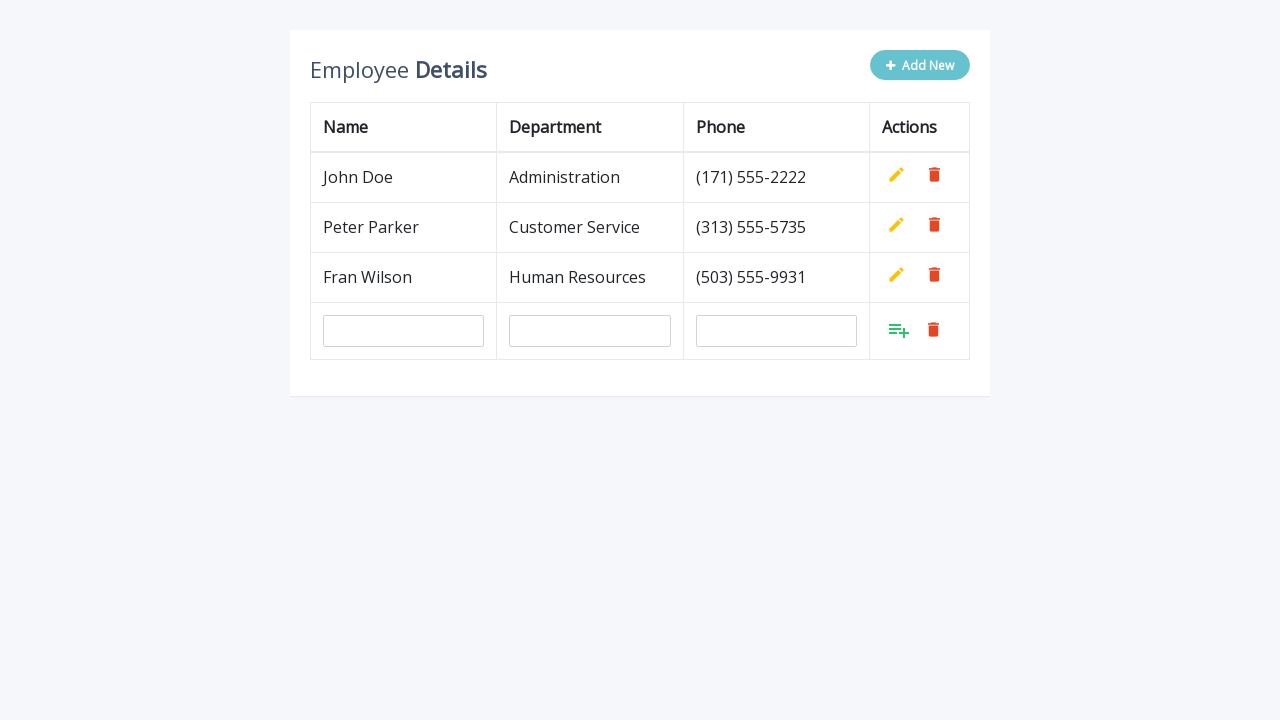

Filled name field with 'John Smith 1' on #name
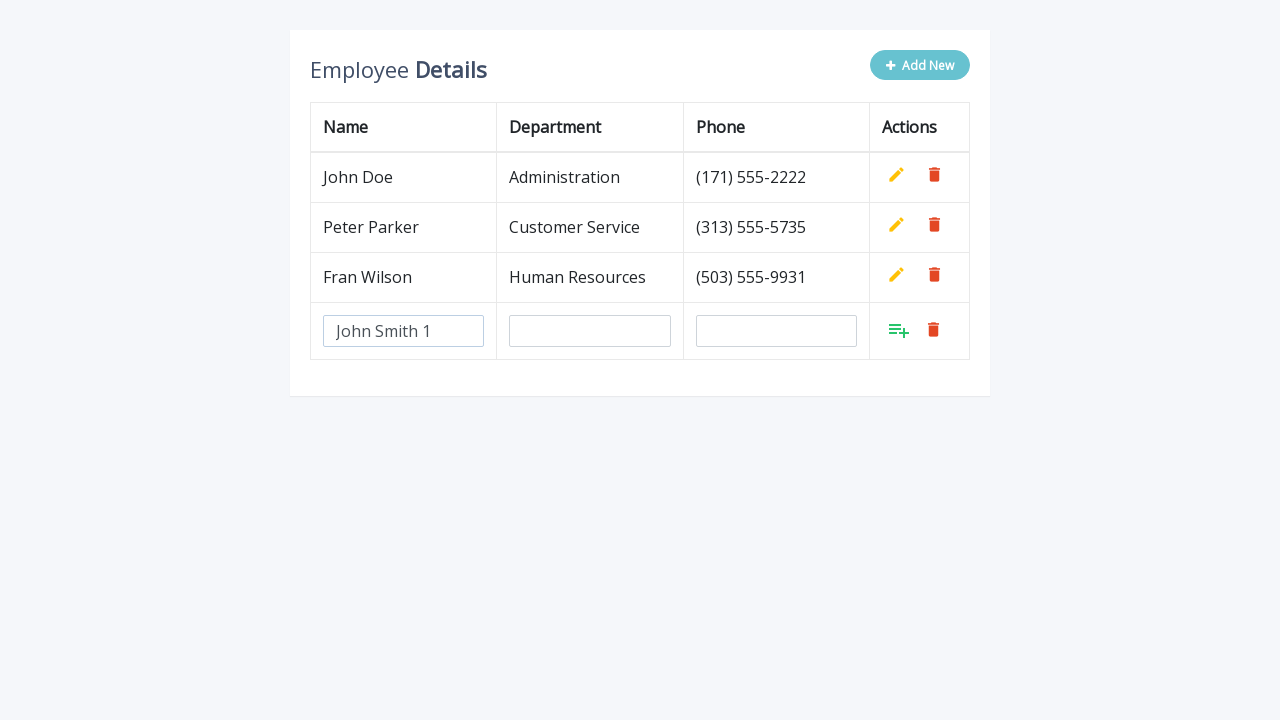

Filled department field with 'Engineering' on #department
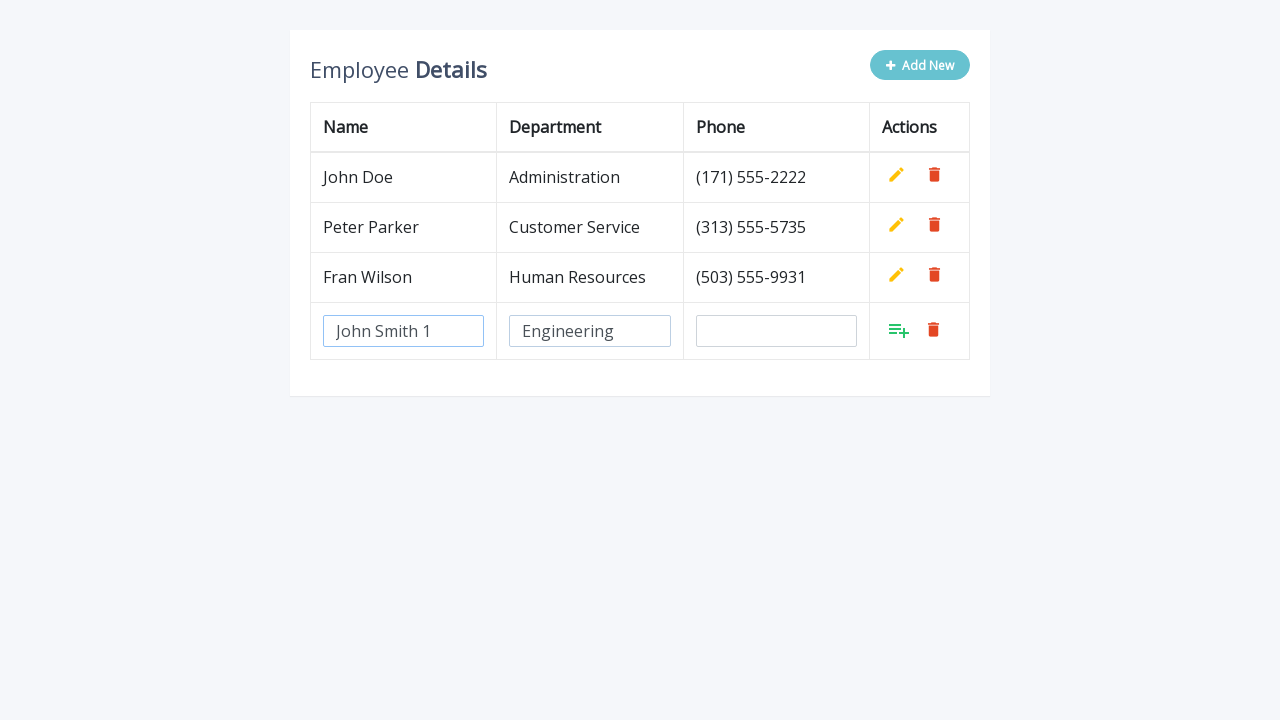

Filled phone field with '555-0100' on #phone
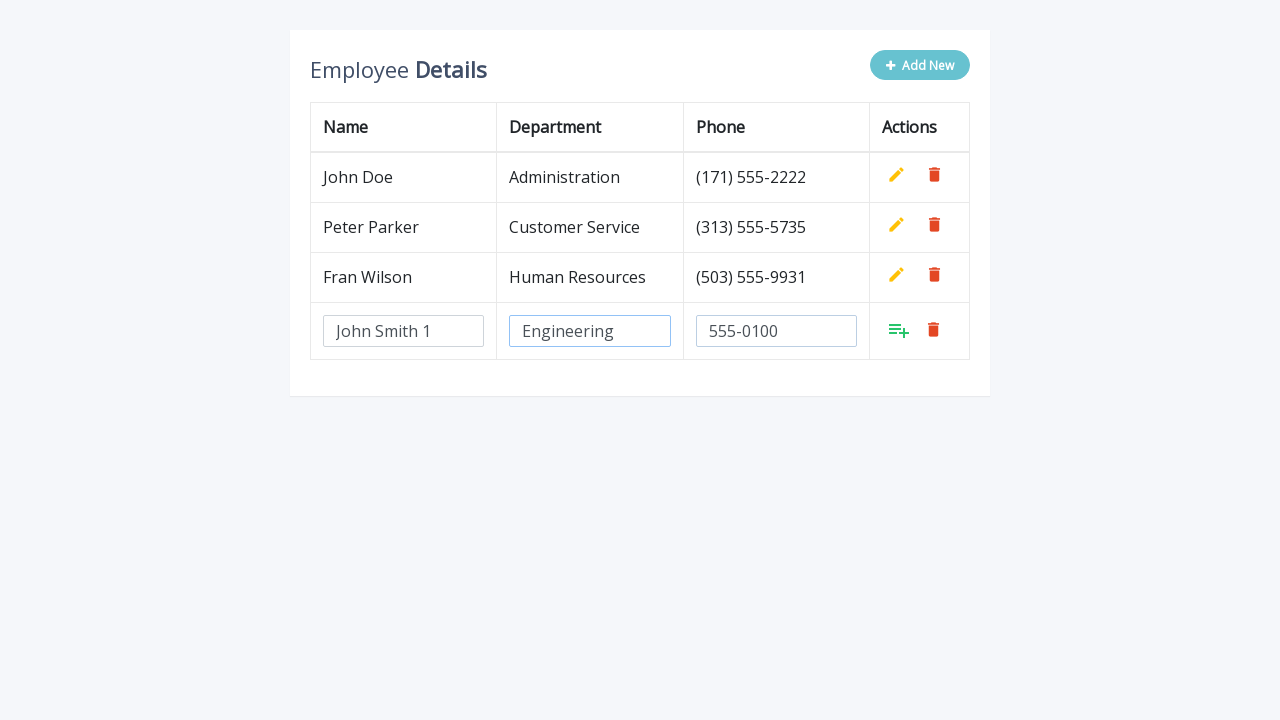

Clicked Add button to add row 1 to table at (899, 330) on xpath=//table[contains(@class, 'table table-bordered')]/tbody/tr[last()]/td[4]/a
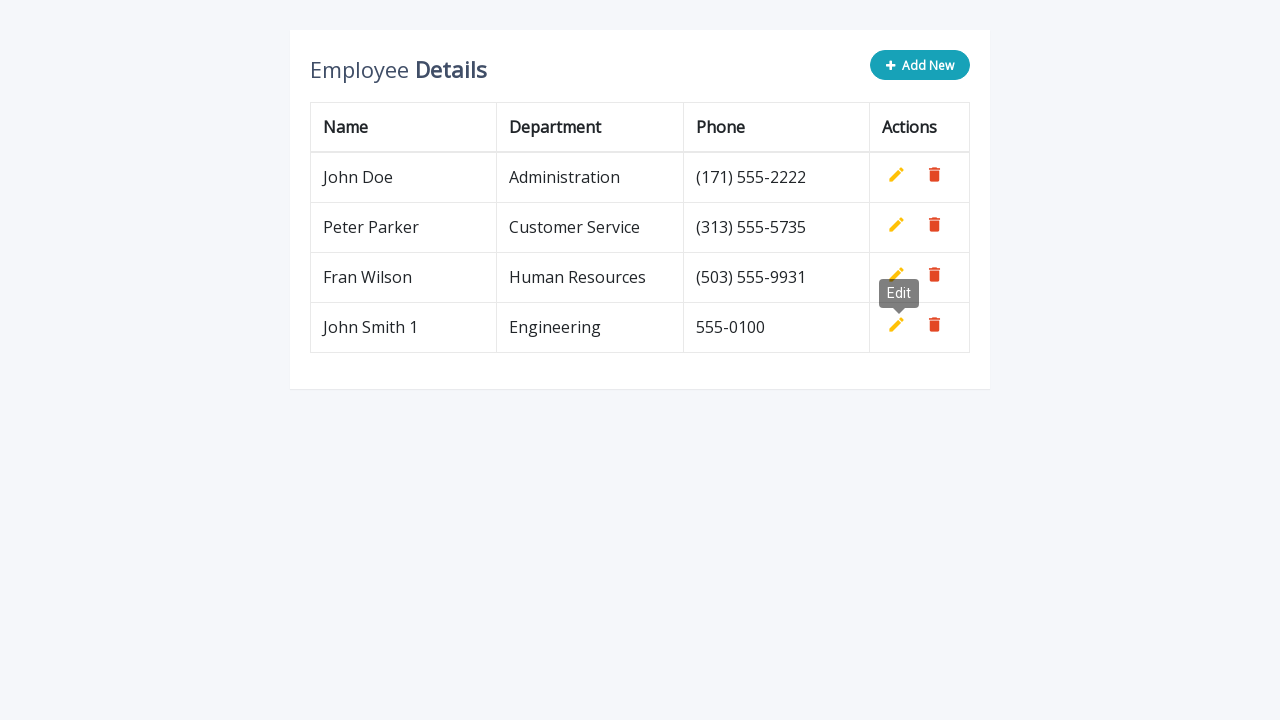

Clicked Add New button at (920, 65) on button[type='button']
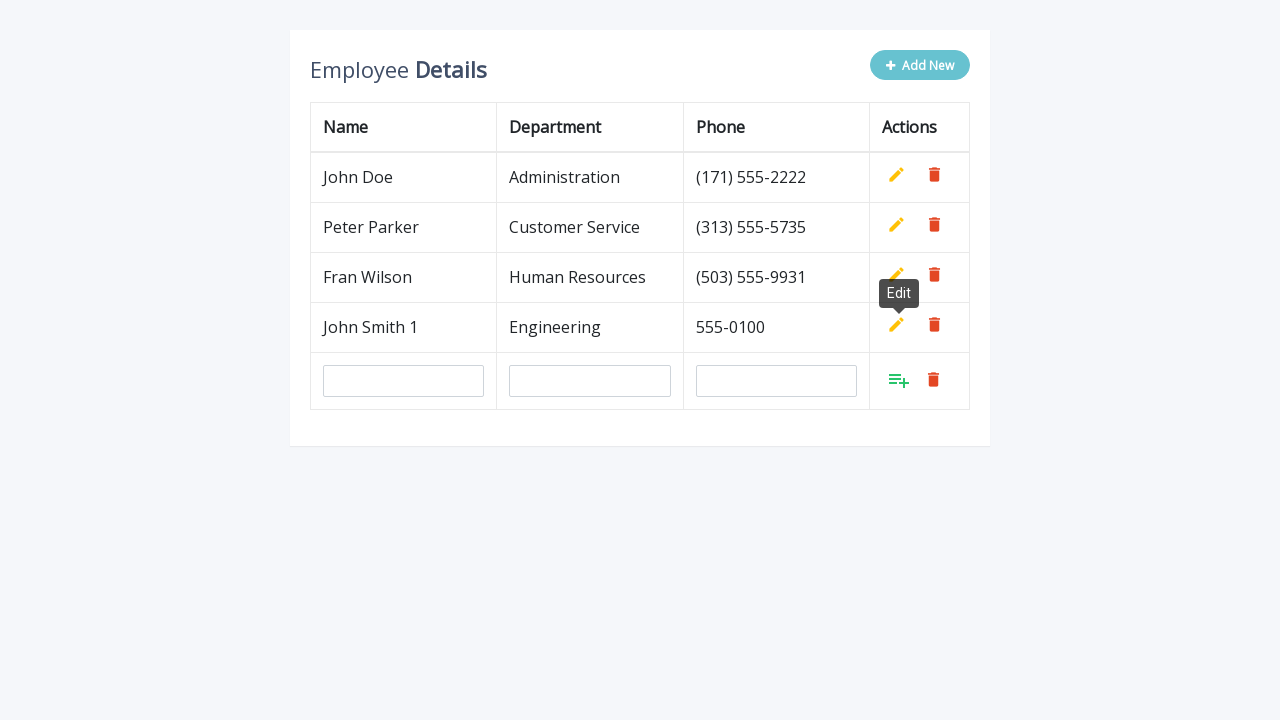

Filled name field with 'John Smith 2' on #name
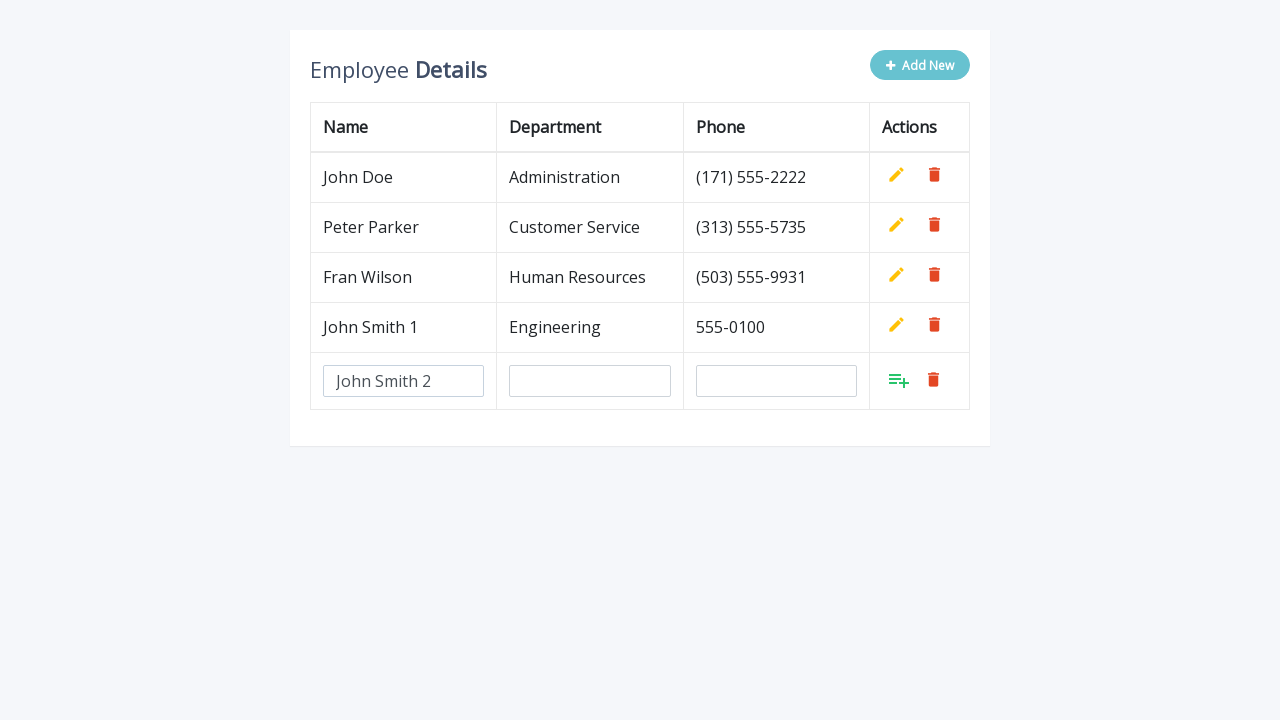

Filled department field with 'Engineering' on #department
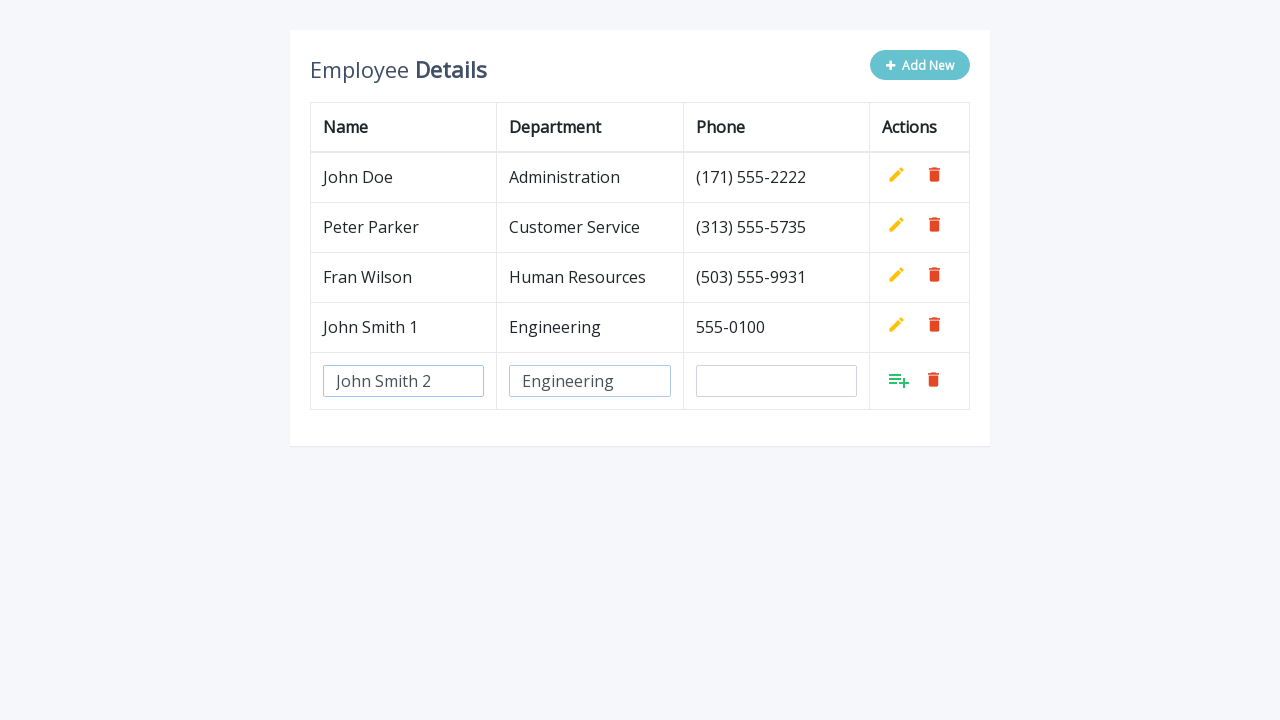

Filled phone field with '555-0101' on #phone
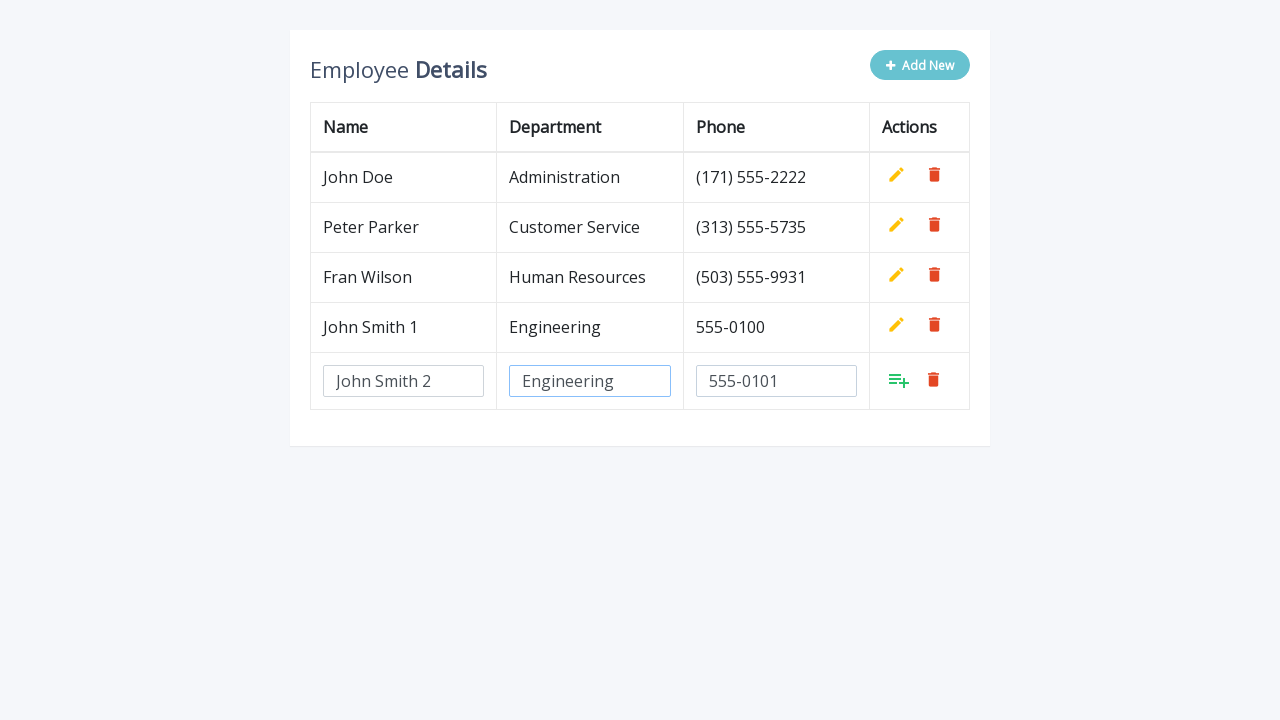

Clicked Add button to add row 2 to table at (899, 380) on xpath=//table[contains(@class, 'table table-bordered')]/tbody/tr[last()]/td[4]/a
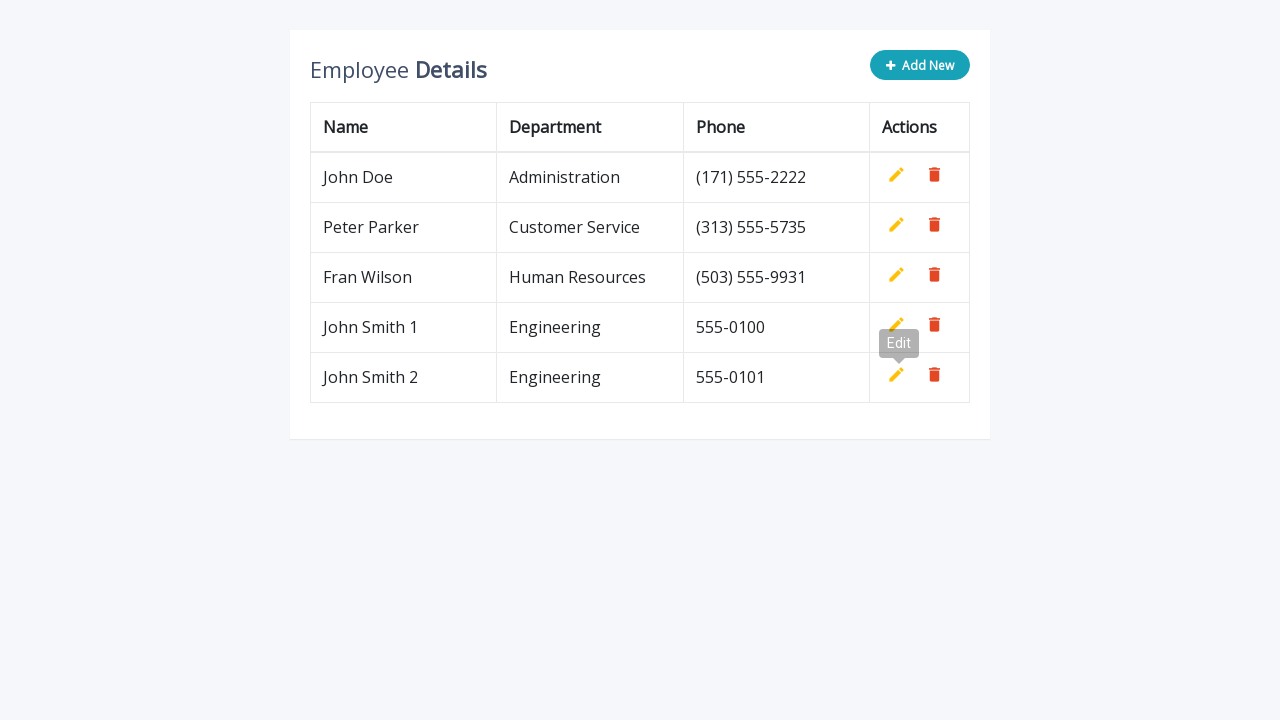

Clicked Add New button at (920, 65) on button[type='button']
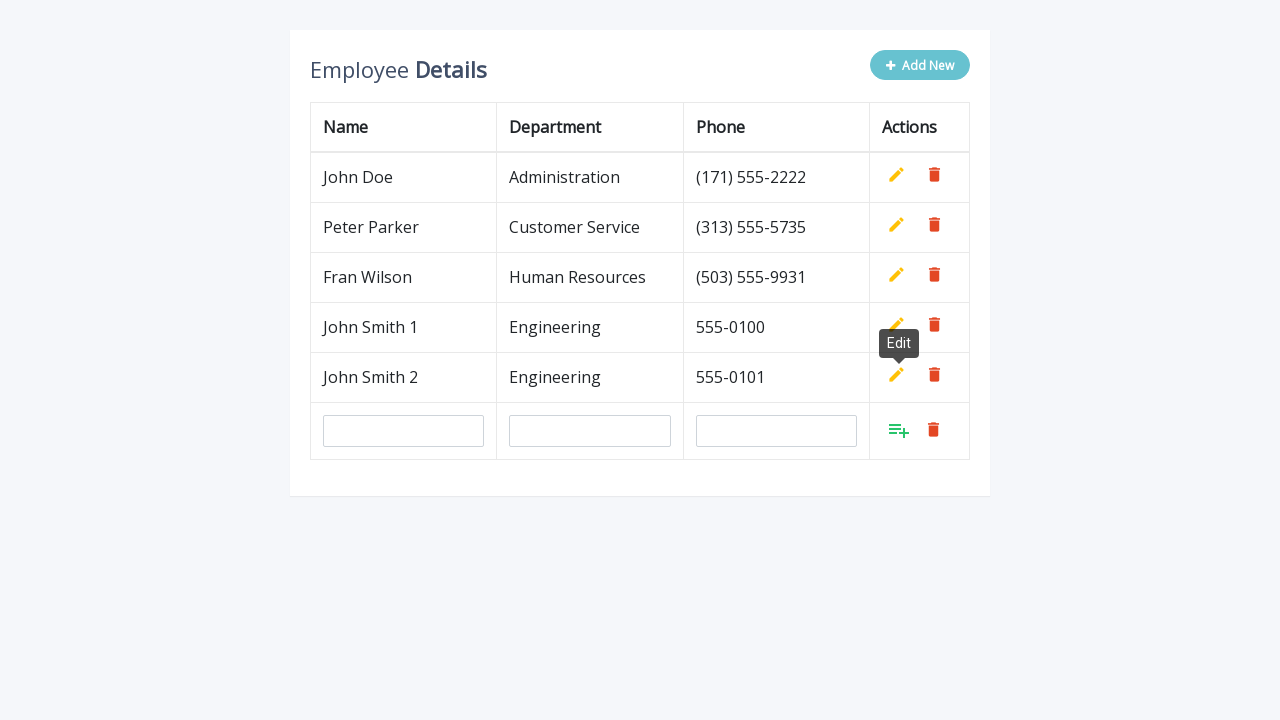

Filled name field with 'John Smith 3' on #name
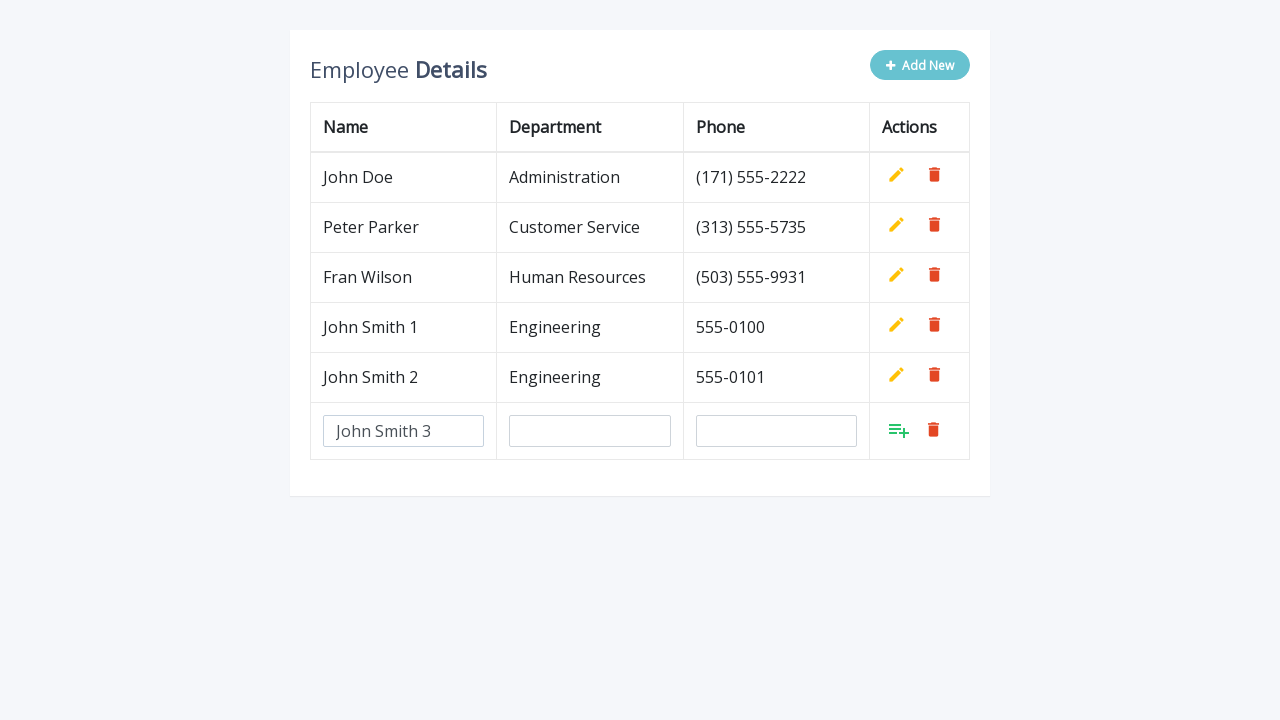

Filled department field with 'Engineering' on #department
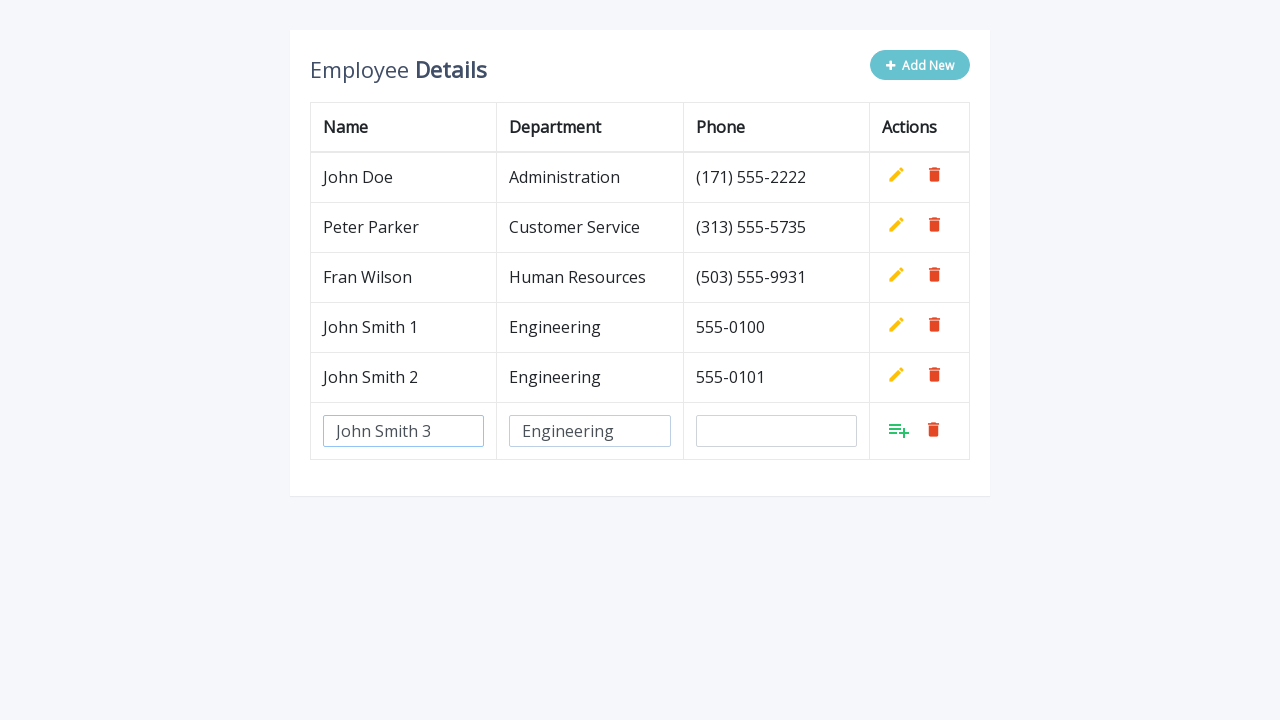

Filled phone field with '555-0102' on #phone
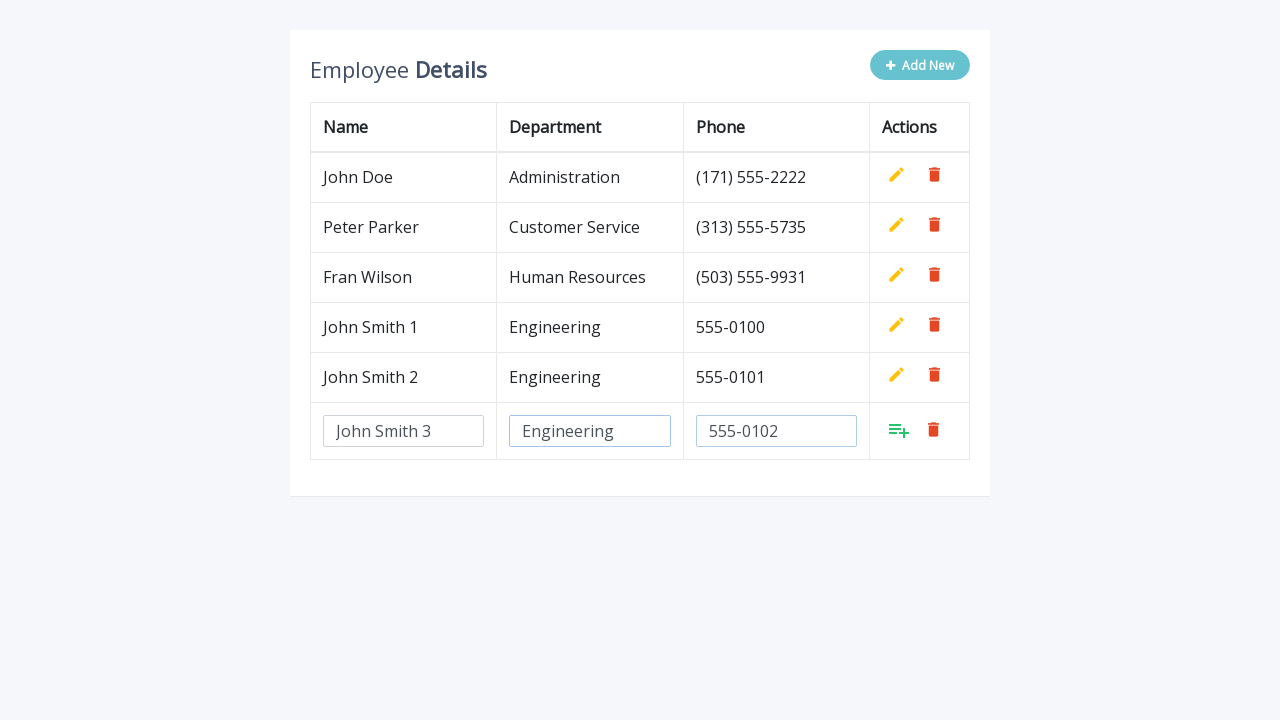

Clicked Add button to add row 3 to table at (899, 430) on xpath=//table[contains(@class, 'table table-bordered')]/tbody/tr[last()]/td[4]/a
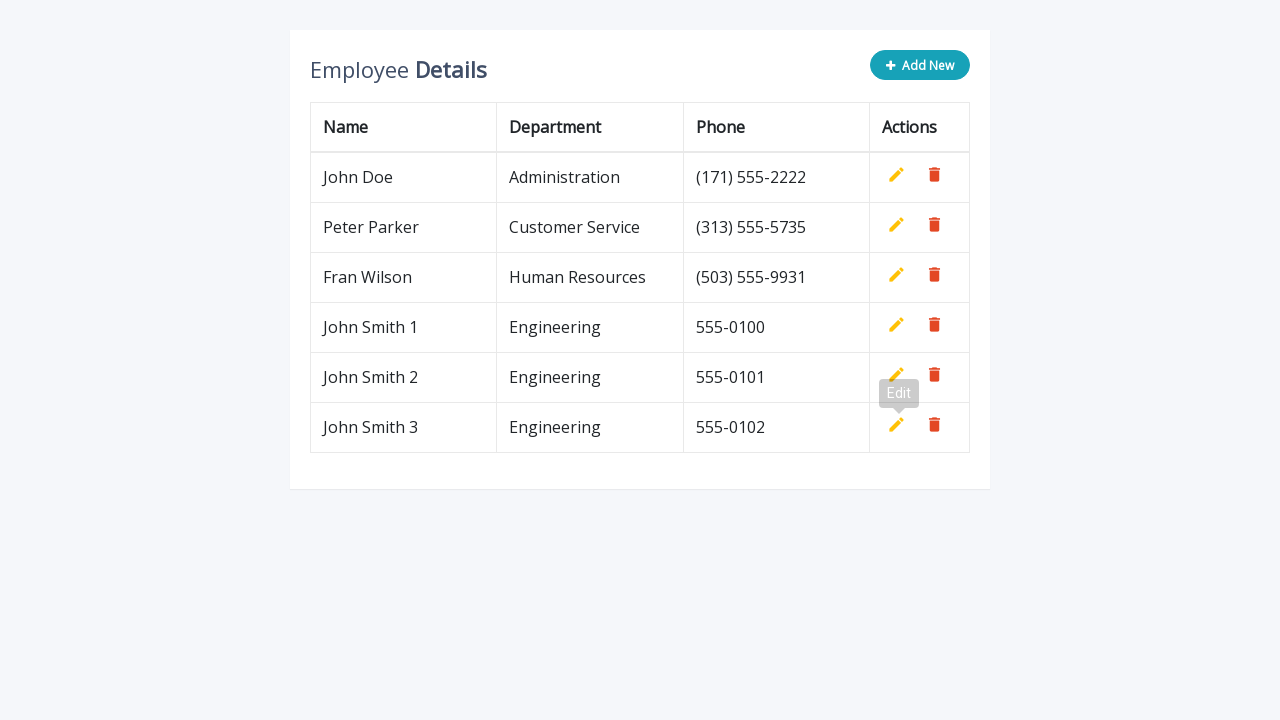

Clicked Add New button at (920, 65) on button[type='button']
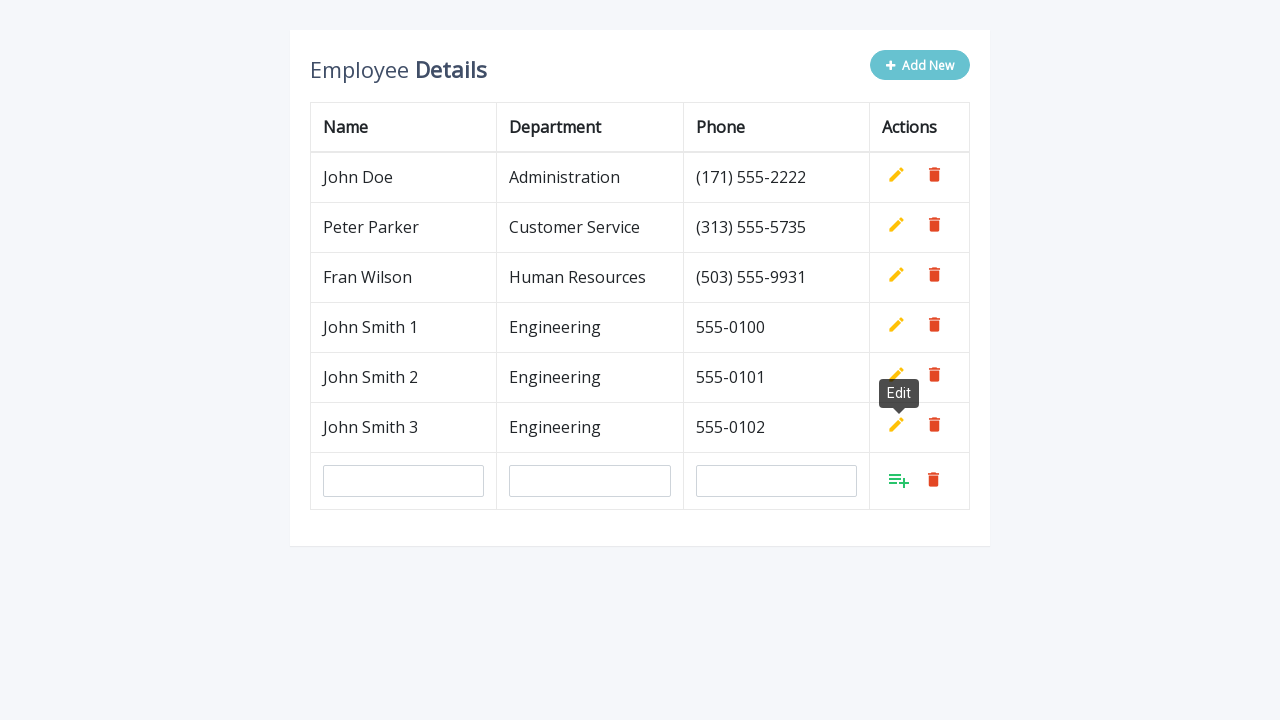

Filled name field with 'John Smith 4' on #name
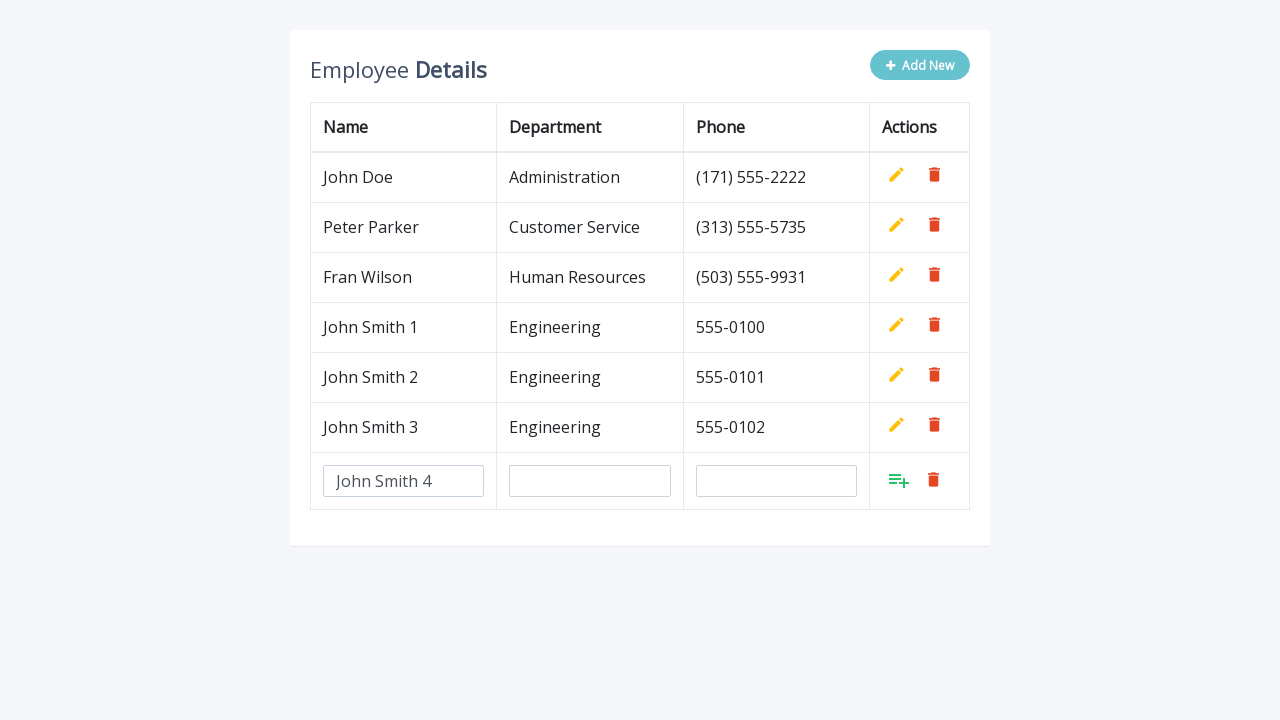

Filled department field with 'Engineering' on #department
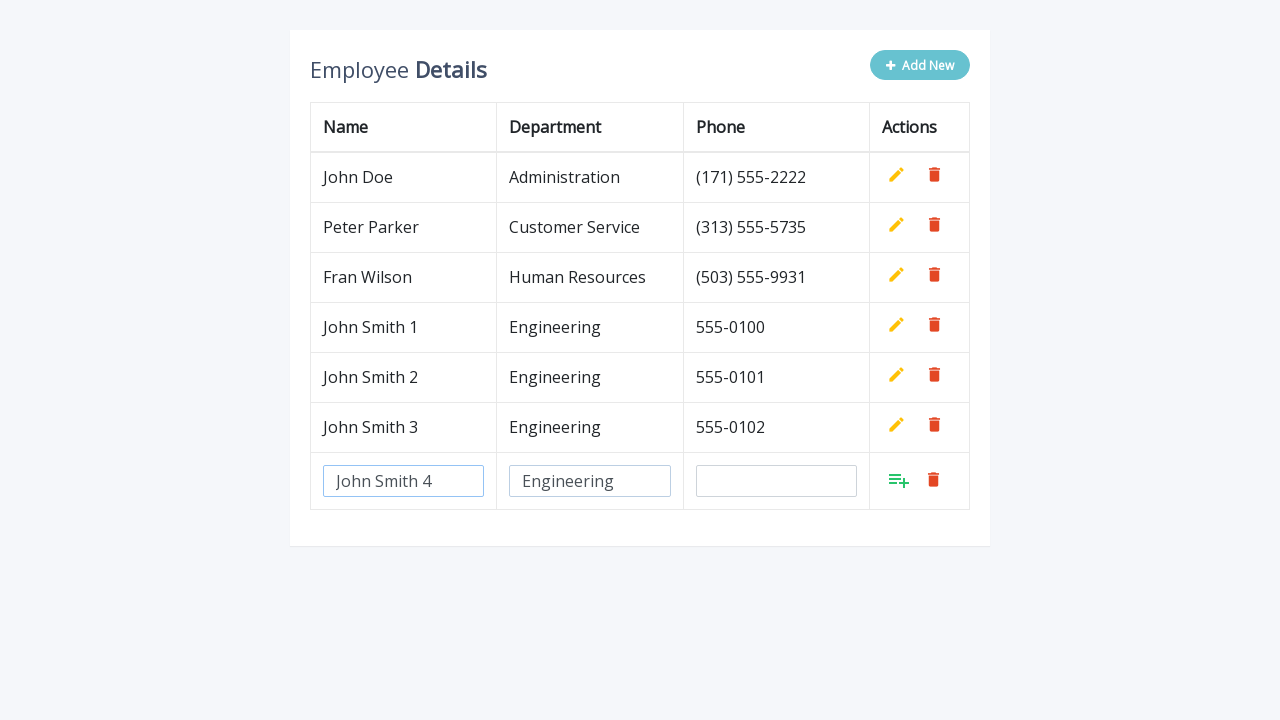

Filled phone field with '555-0103' on #phone
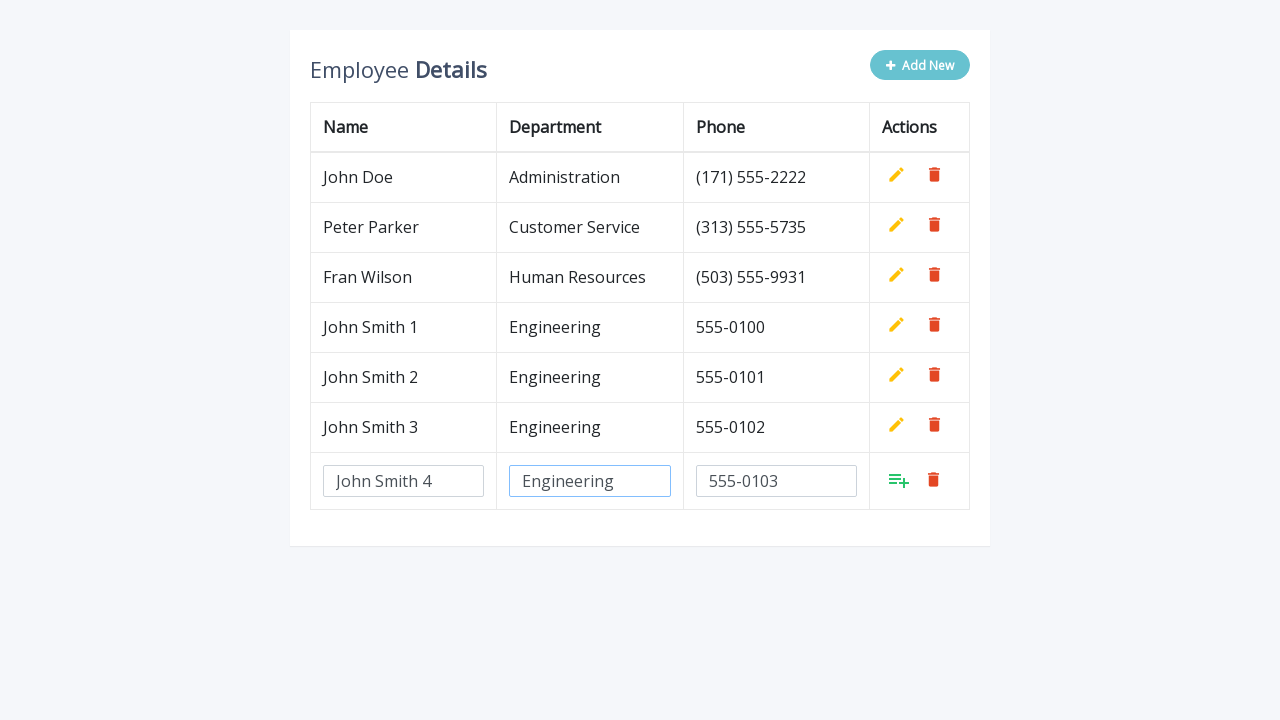

Clicked Add button to add row 4 to table at (899, 480) on xpath=//table[contains(@class, 'table table-bordered')]/tbody/tr[last()]/td[4]/a
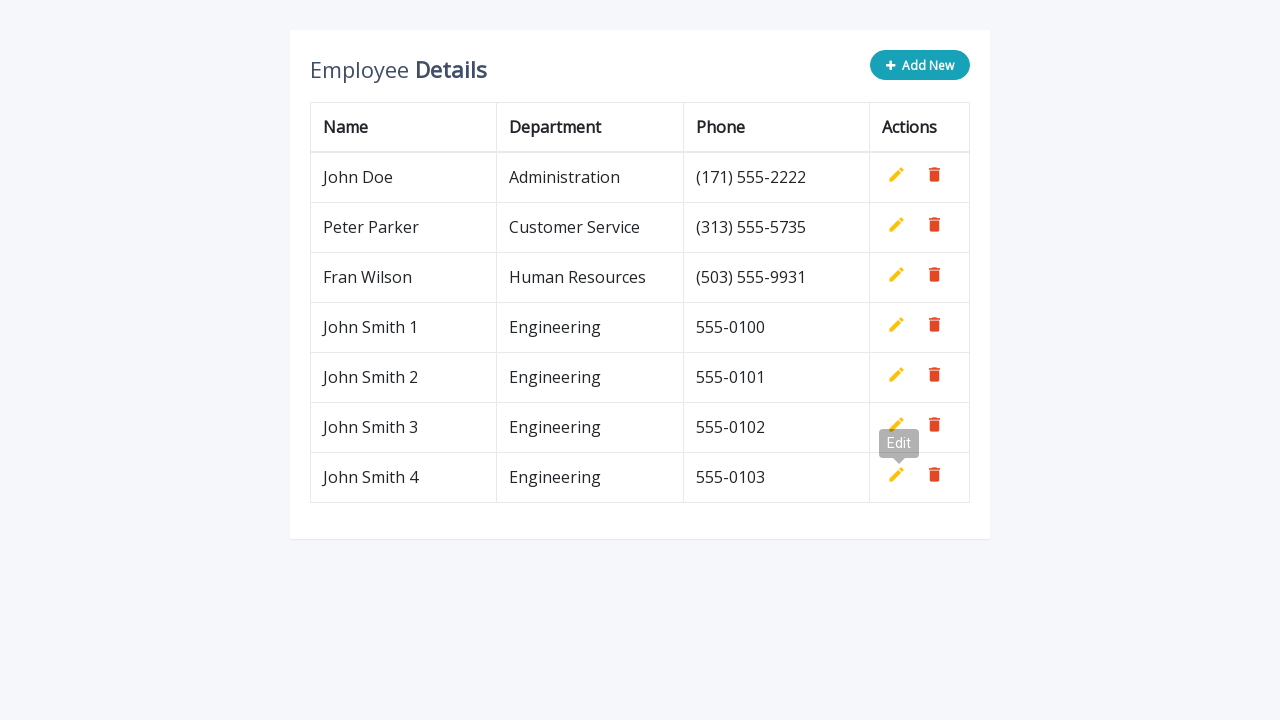

Clicked Add New button at (920, 65) on button[type='button']
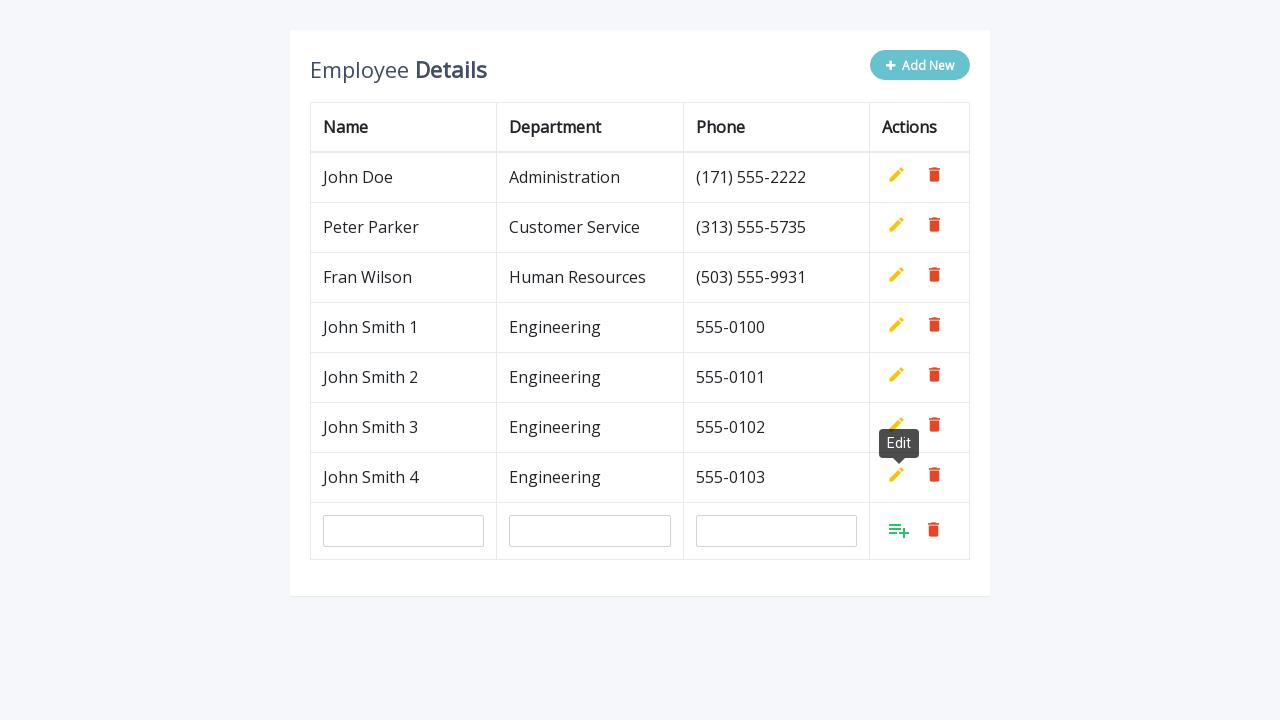

Filled name field with 'John Smith 5' on #name
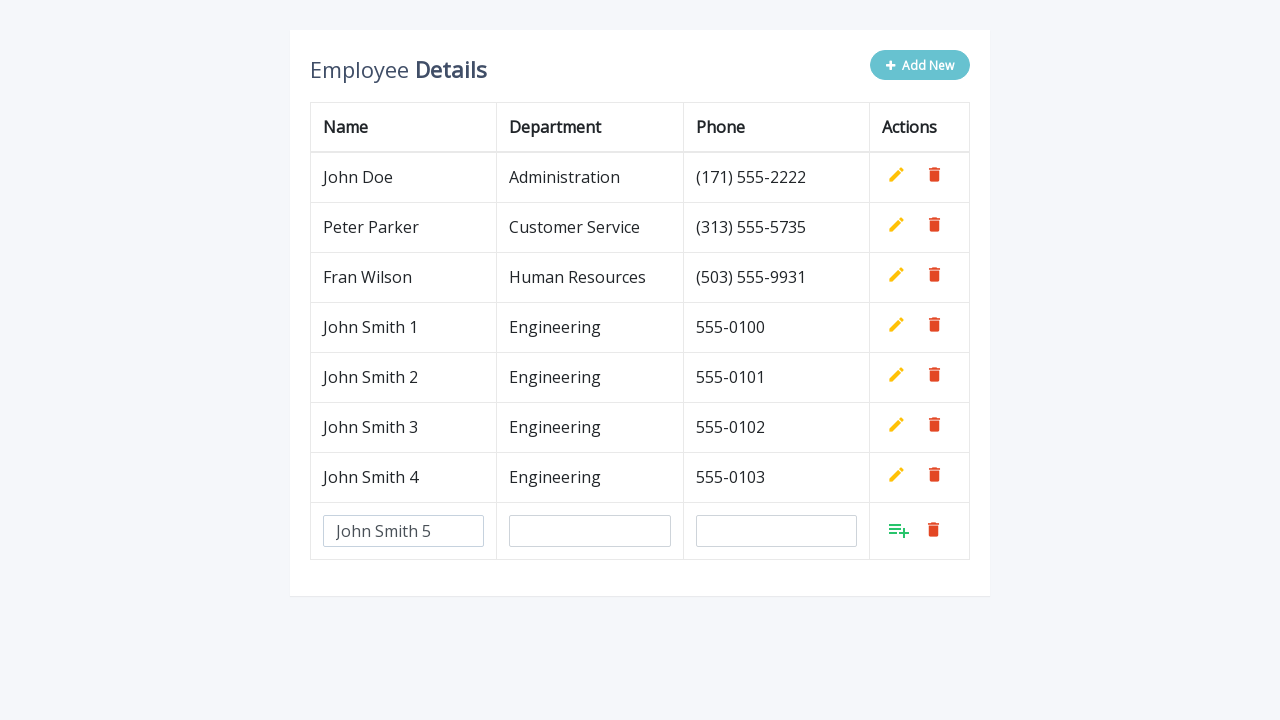

Filled department field with 'Engineering' on #department
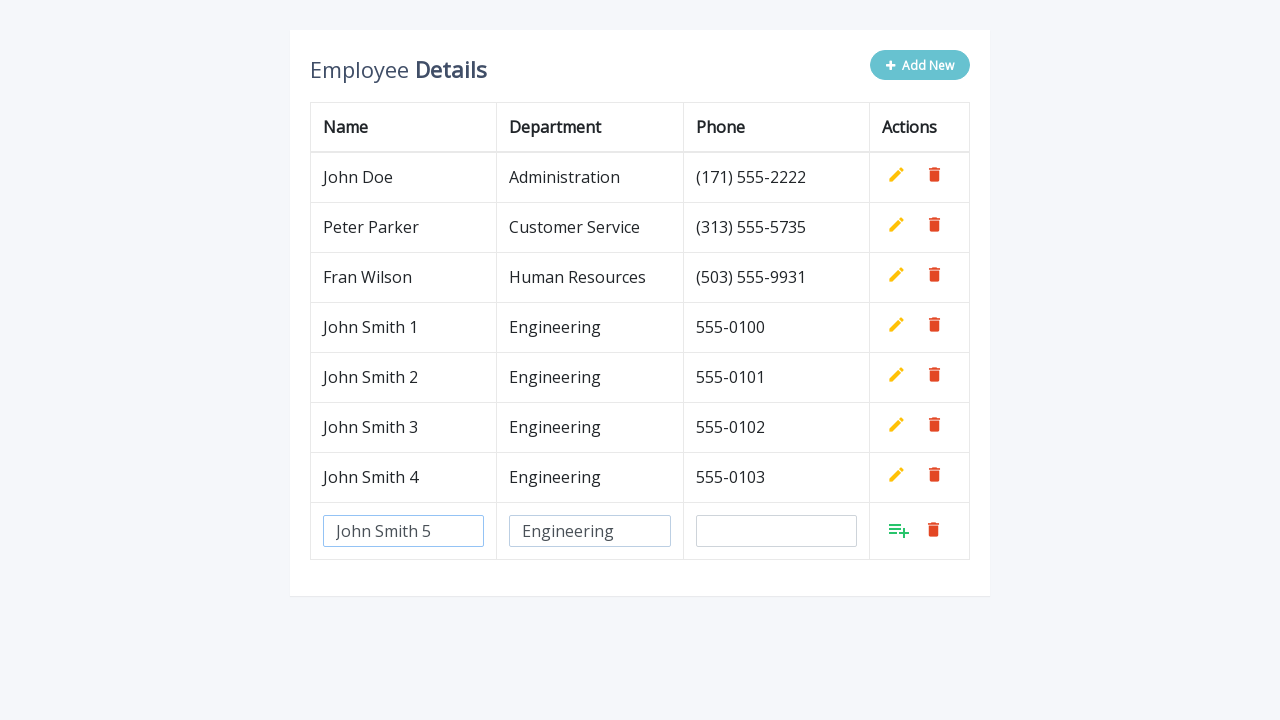

Filled phone field with '555-0104' on #phone
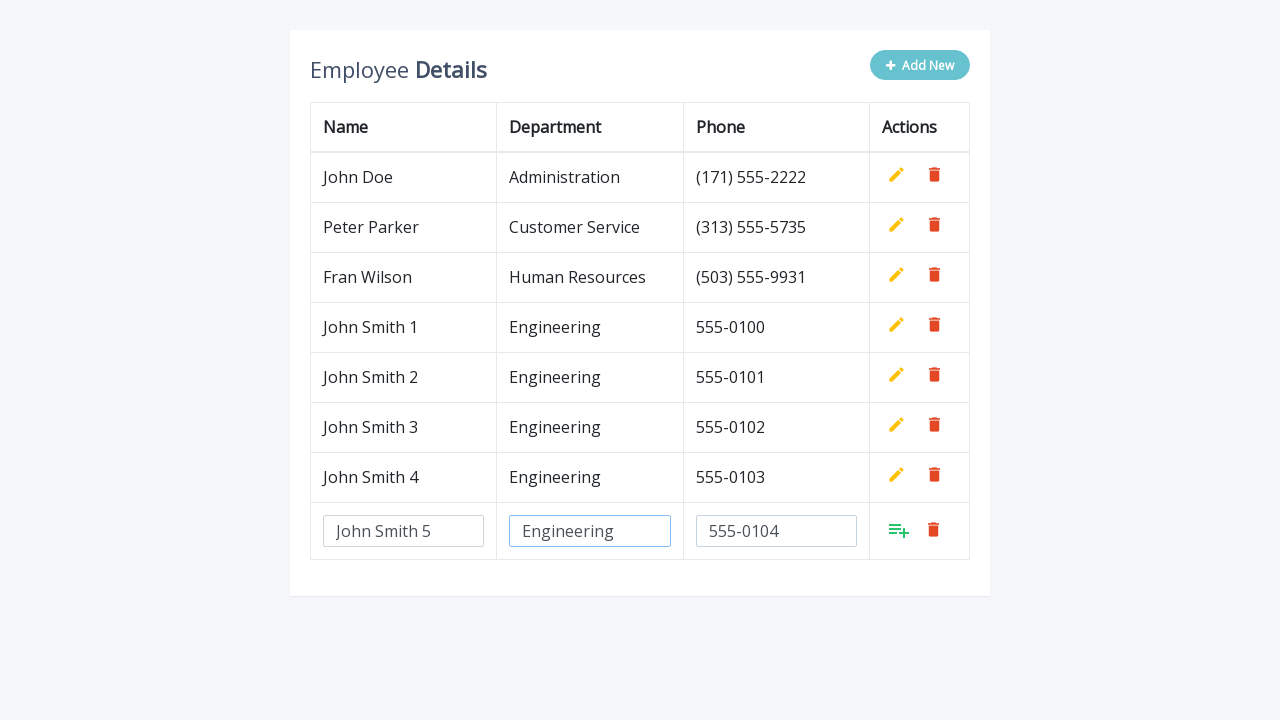

Clicked Add button to add row 5 to table at (899, 530) on xpath=//table[contains(@class, 'table table-bordered')]/tbody/tr[last()]/td[4]/a
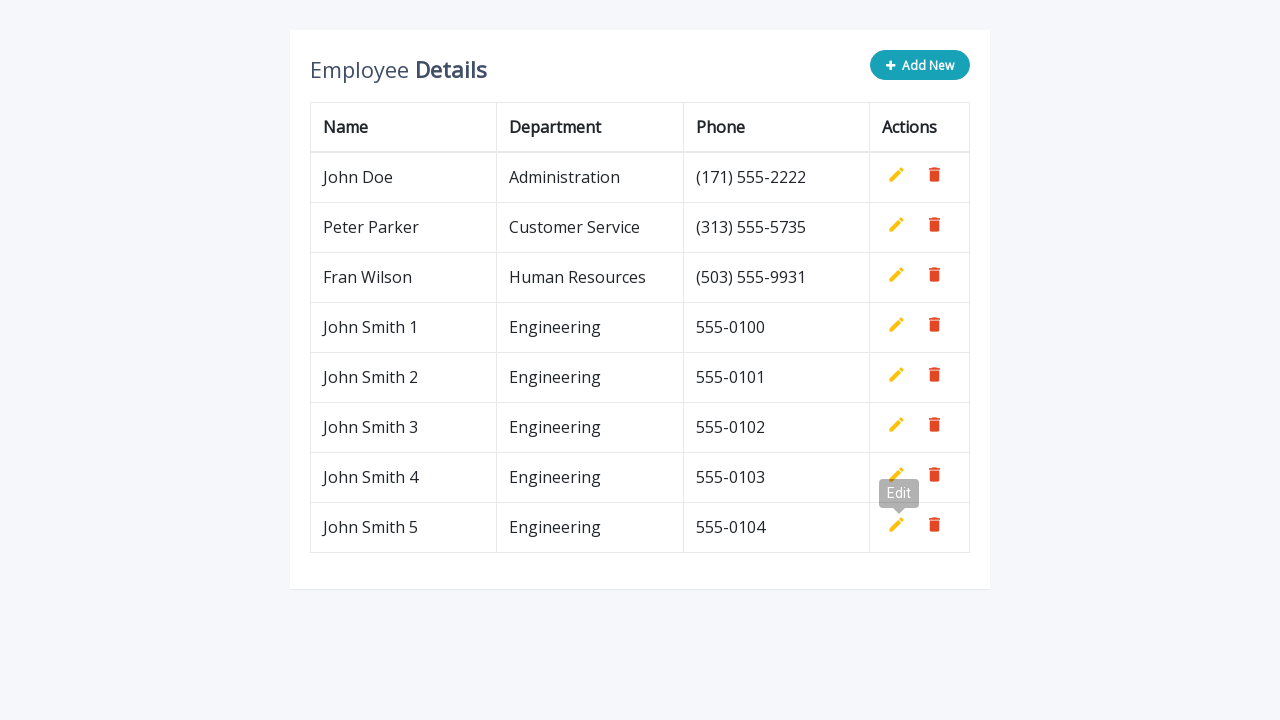

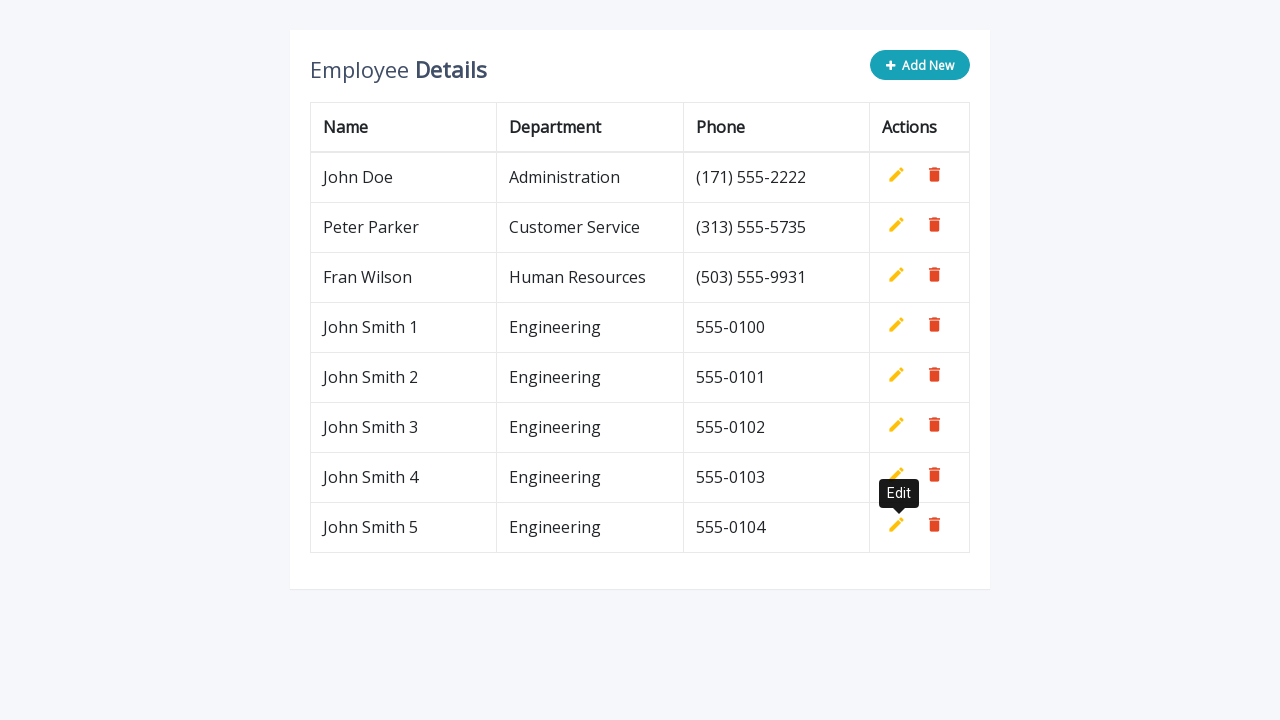